Tests sorting the Due column in ascending order using semantic class attributes on table 2 for better cross-browser compatibility.

Starting URL: http://the-internet.herokuapp.com/tables

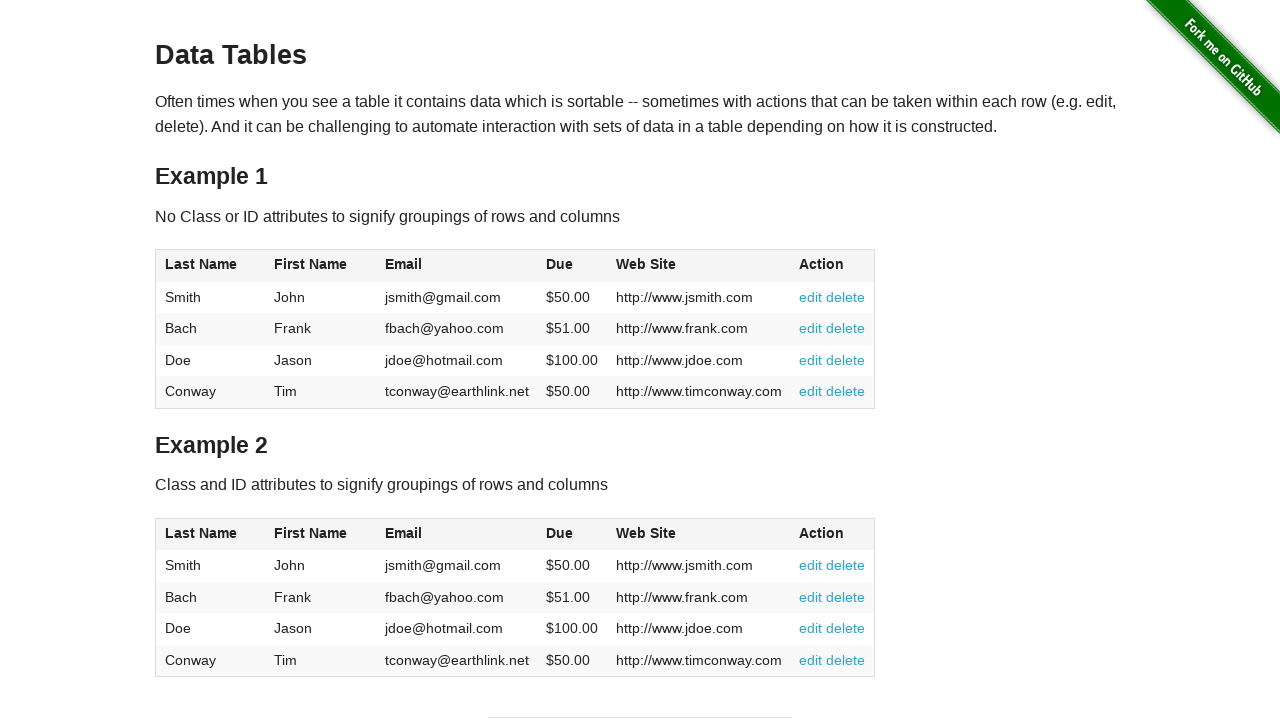

Clicked Due column header in table 2 to sort in ascending order at (560, 533) on #table2 thead .dues
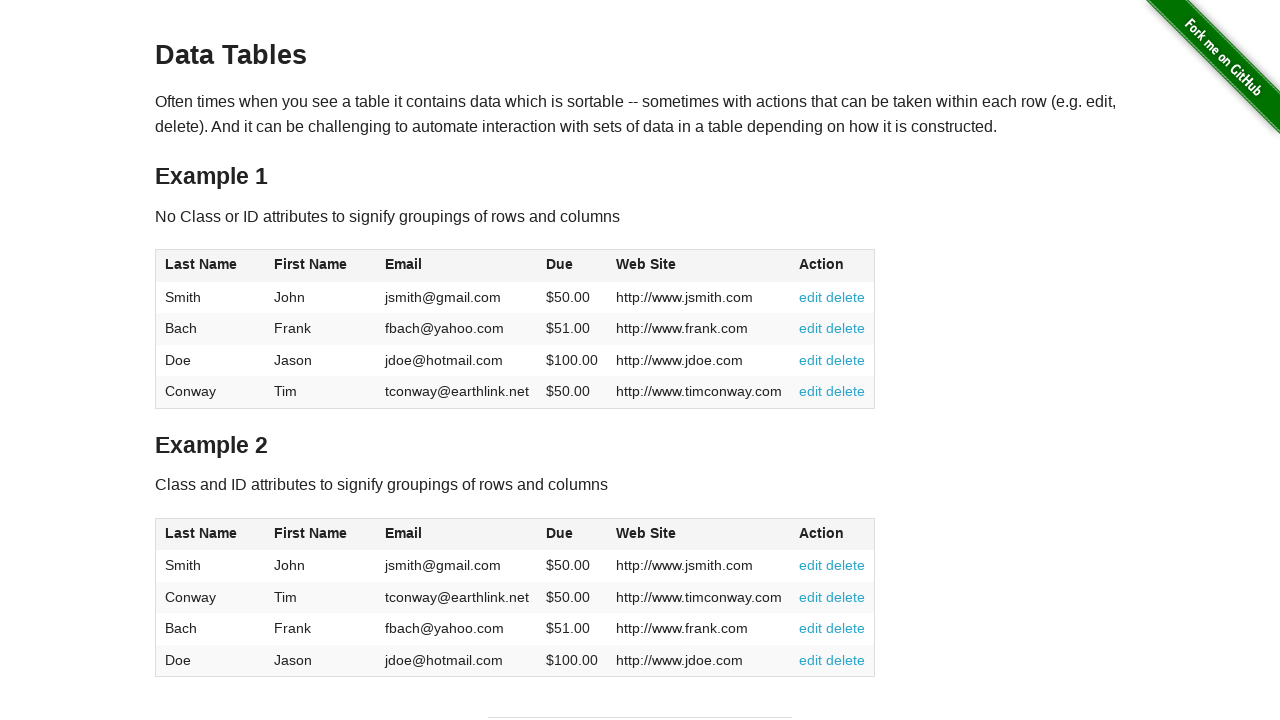

Verified Due column in table 2 updated after sort action
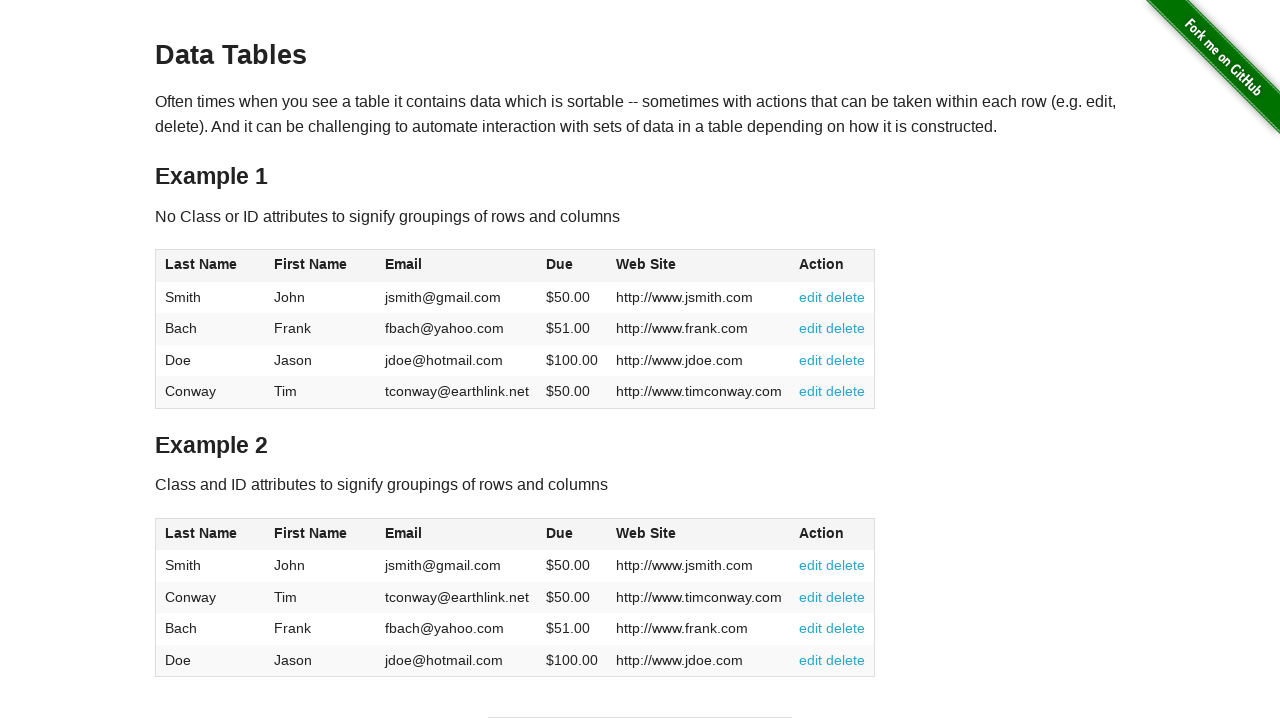

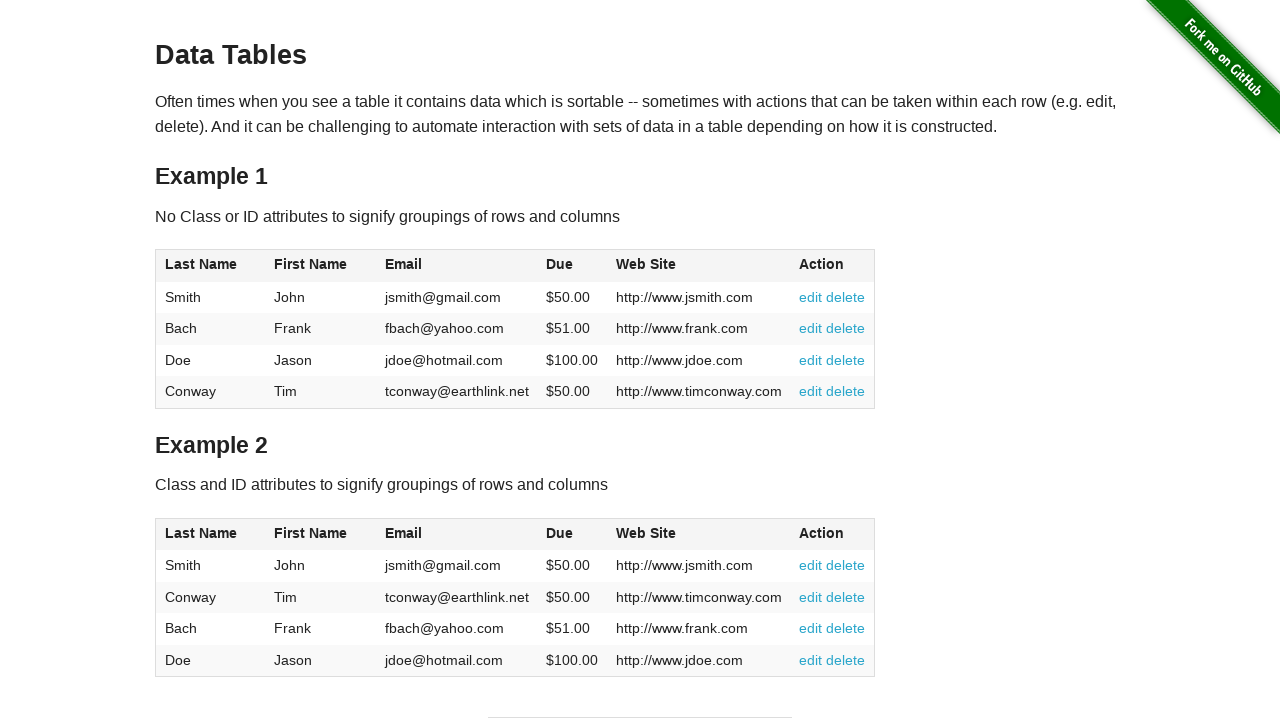